Tests clicking a dynamic button and verifying the dynamic click message is displayed

Starting URL: https://demoqa.com/buttons

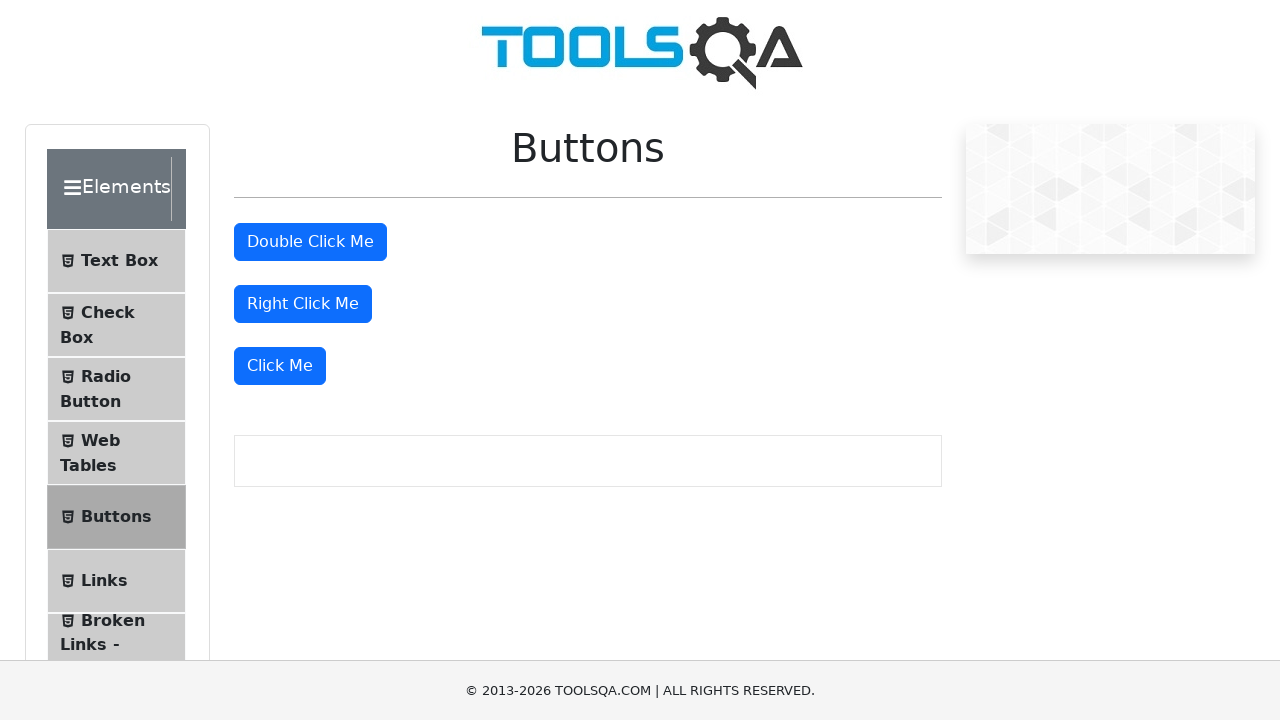

Scrolled to dynamic click button
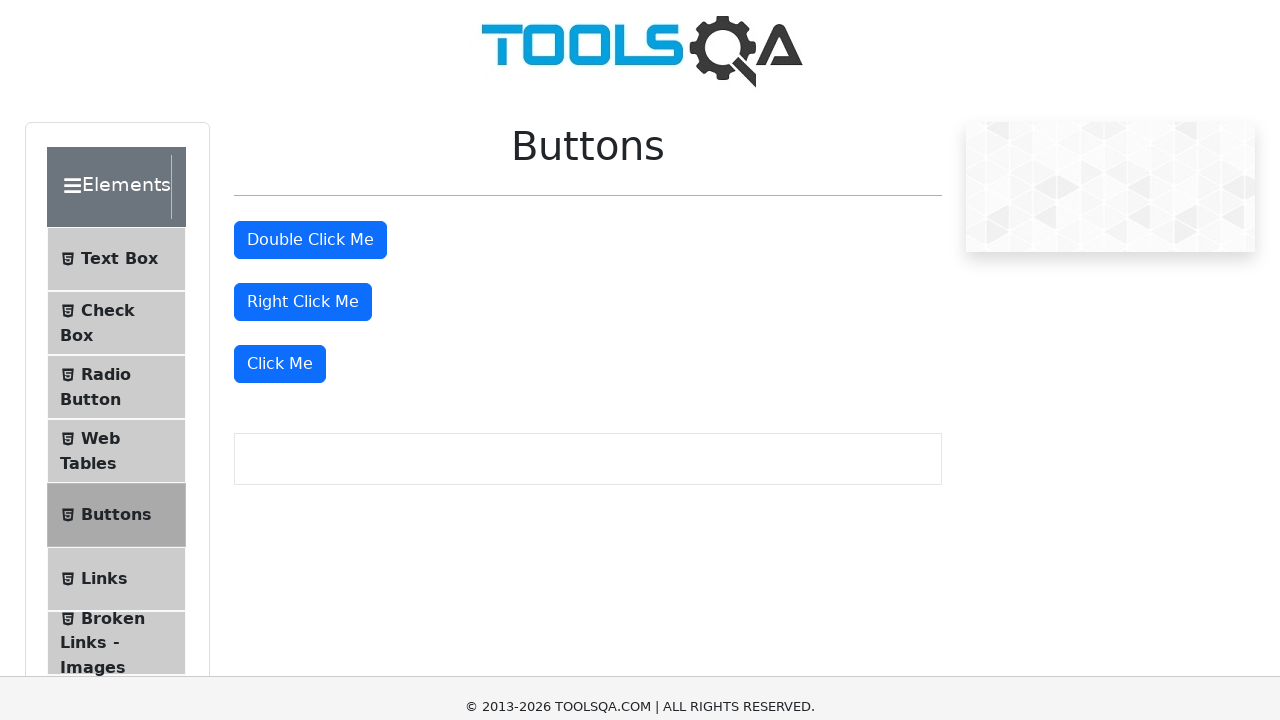

Clicked the dynamic click button at (280, 19) on xpath=//*[@id='rightClickBtn']/../following-sibling::div/button
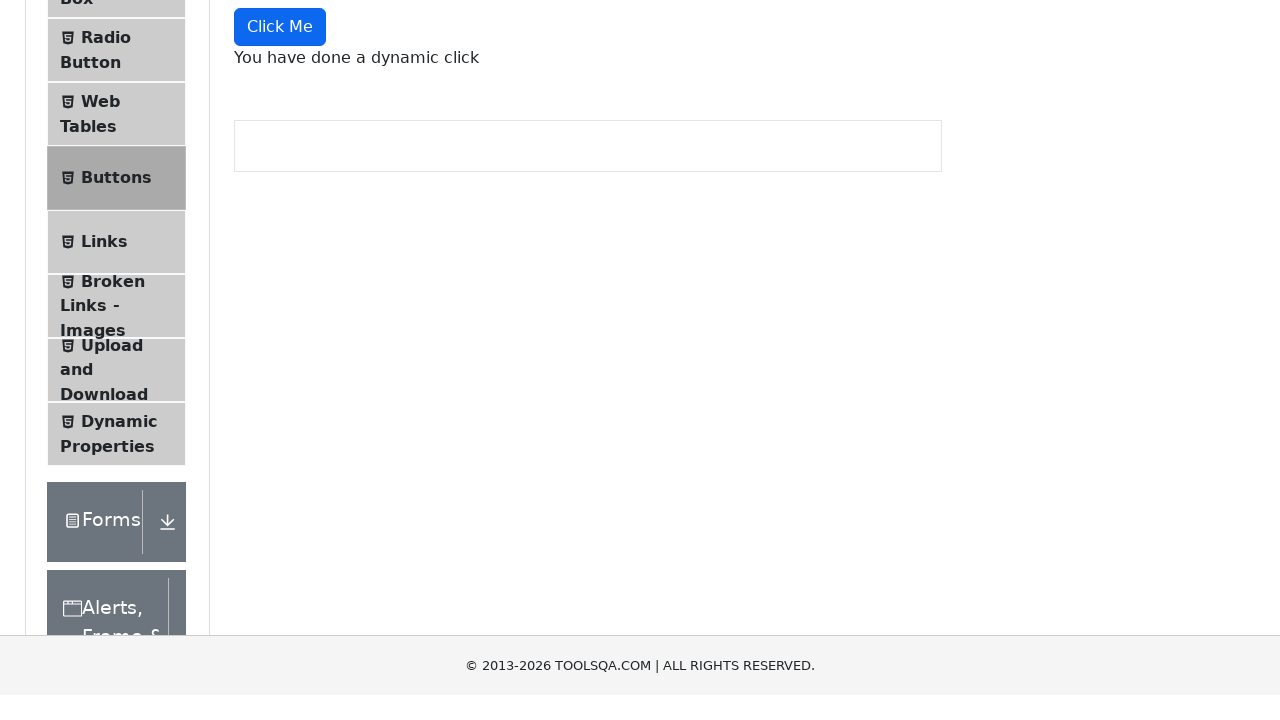

Dynamic click message appeared on page
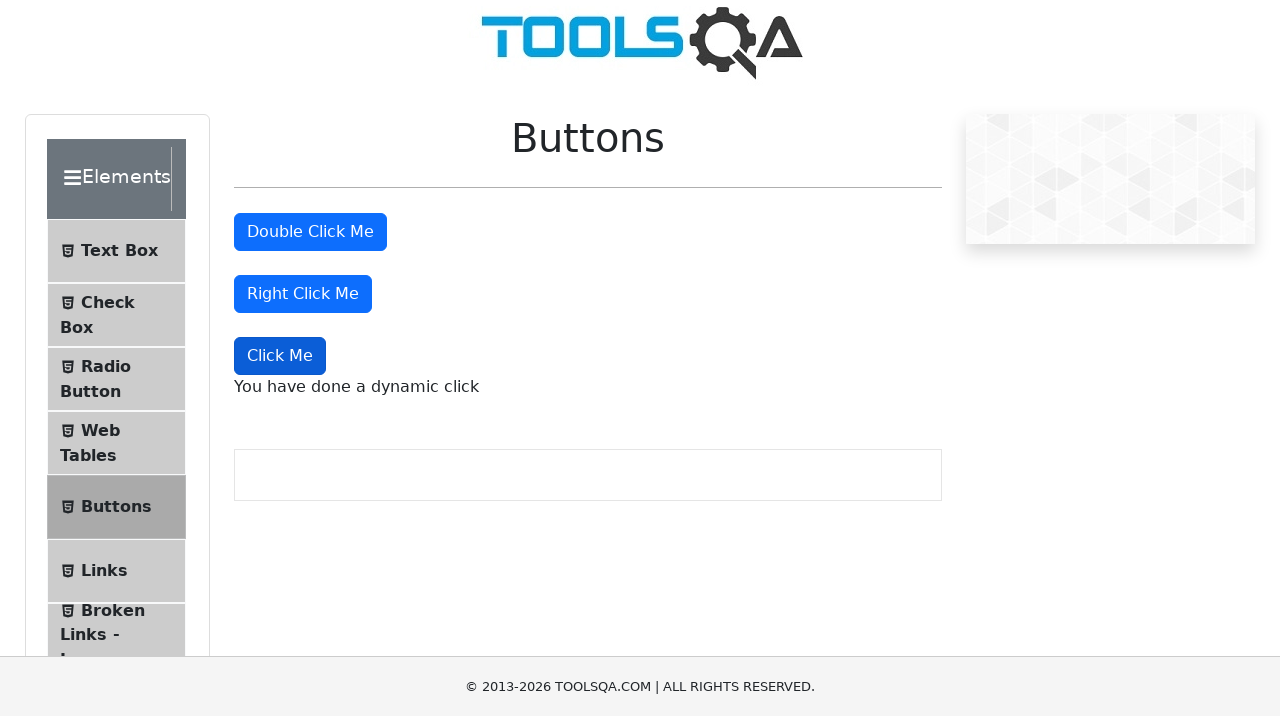

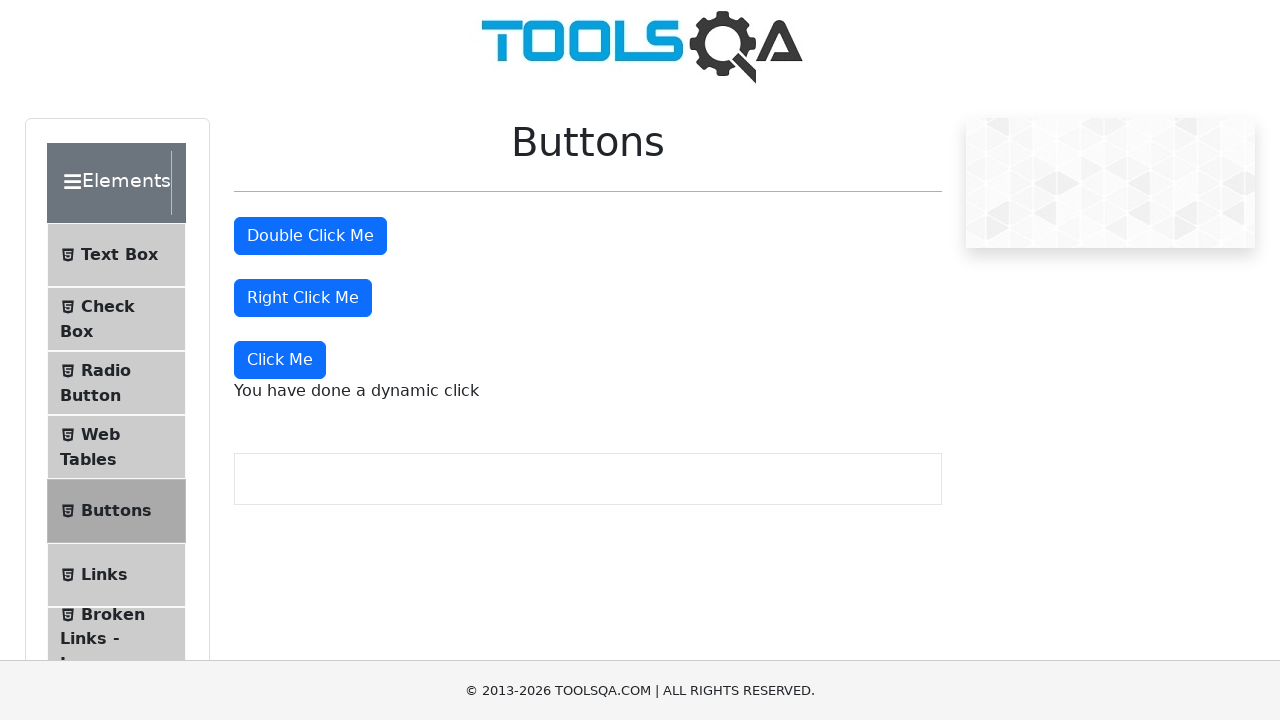